Tests adding todo items by creating two todos and verifying they appear in the list

Starting URL: https://demo.playwright.dev/todomvc

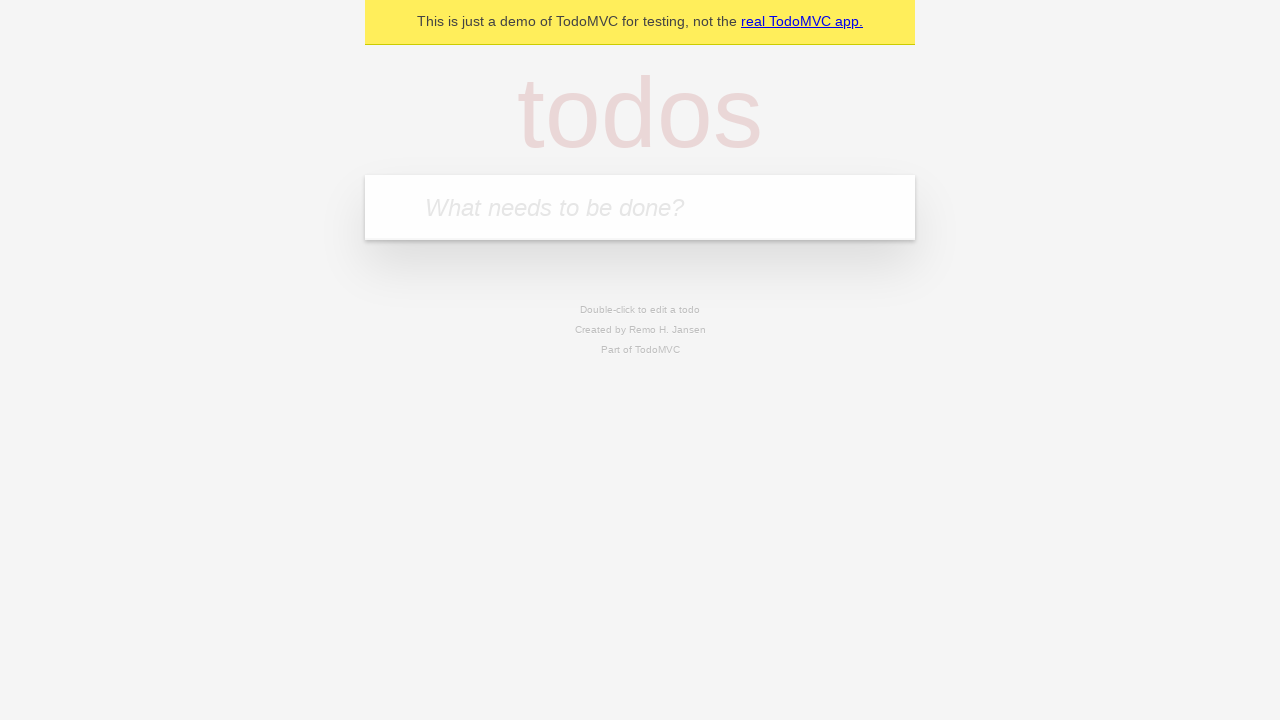

Filled todo input with 'buy some cheese' on internal:attr=[placeholder="What needs to be done?"i]
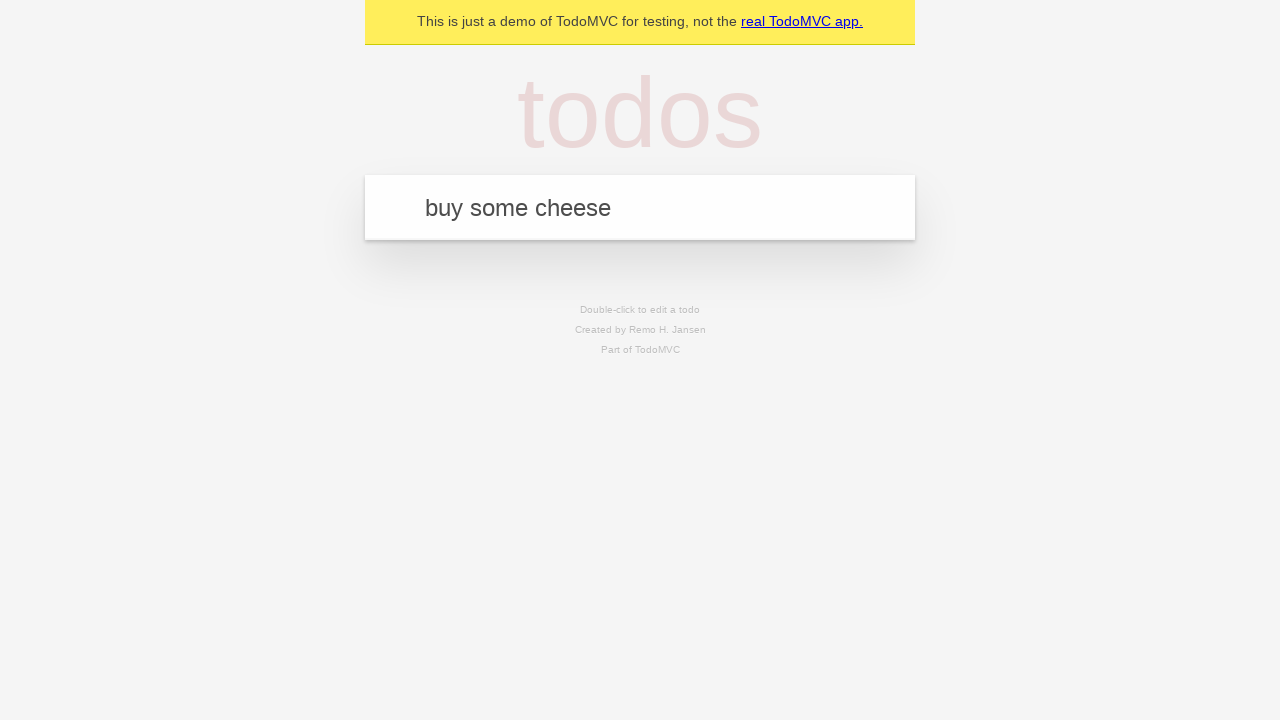

Pressed Enter to create first todo on internal:attr=[placeholder="What needs to be done?"i]
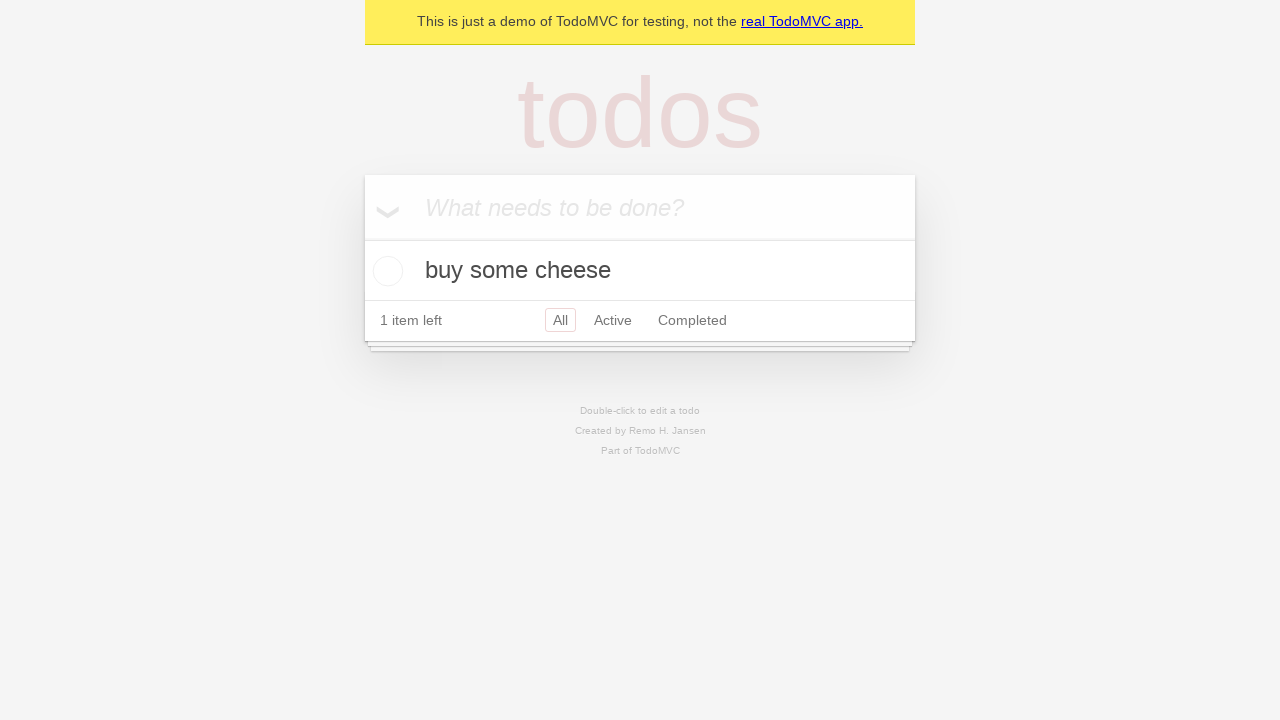

First todo appeared in the list
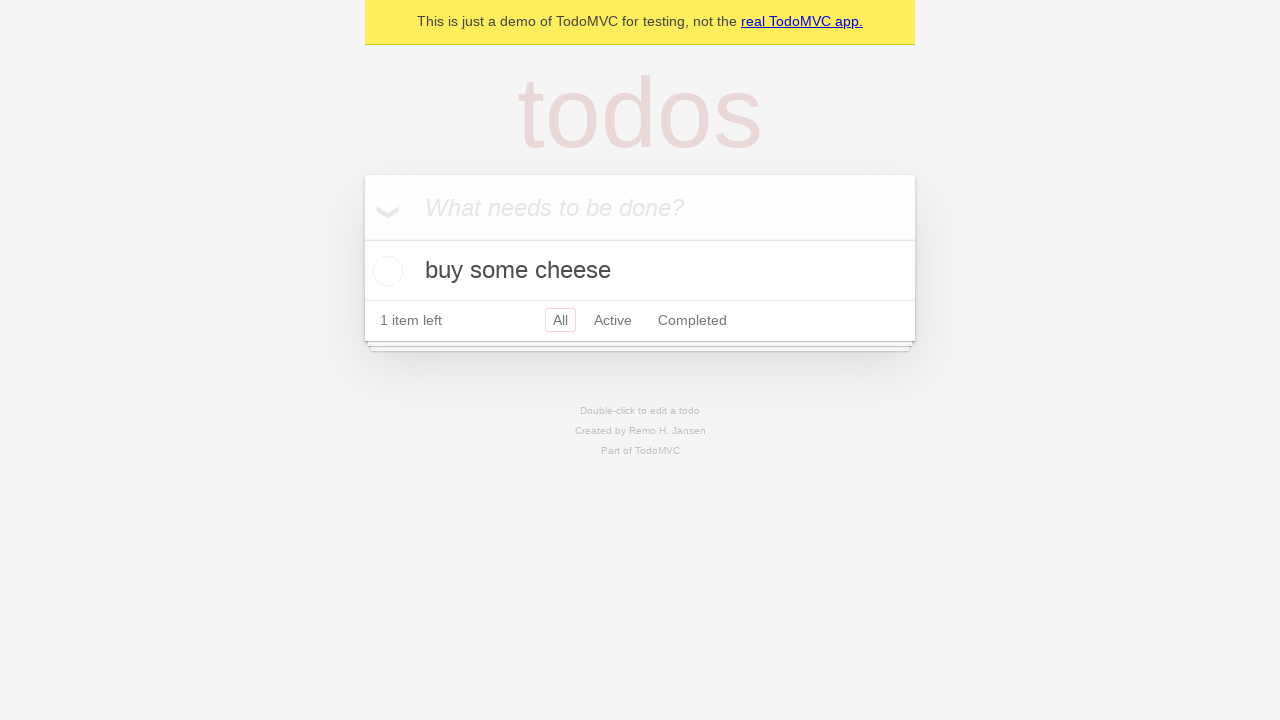

Filled todo input with 'feed the cat' on internal:attr=[placeholder="What needs to be done?"i]
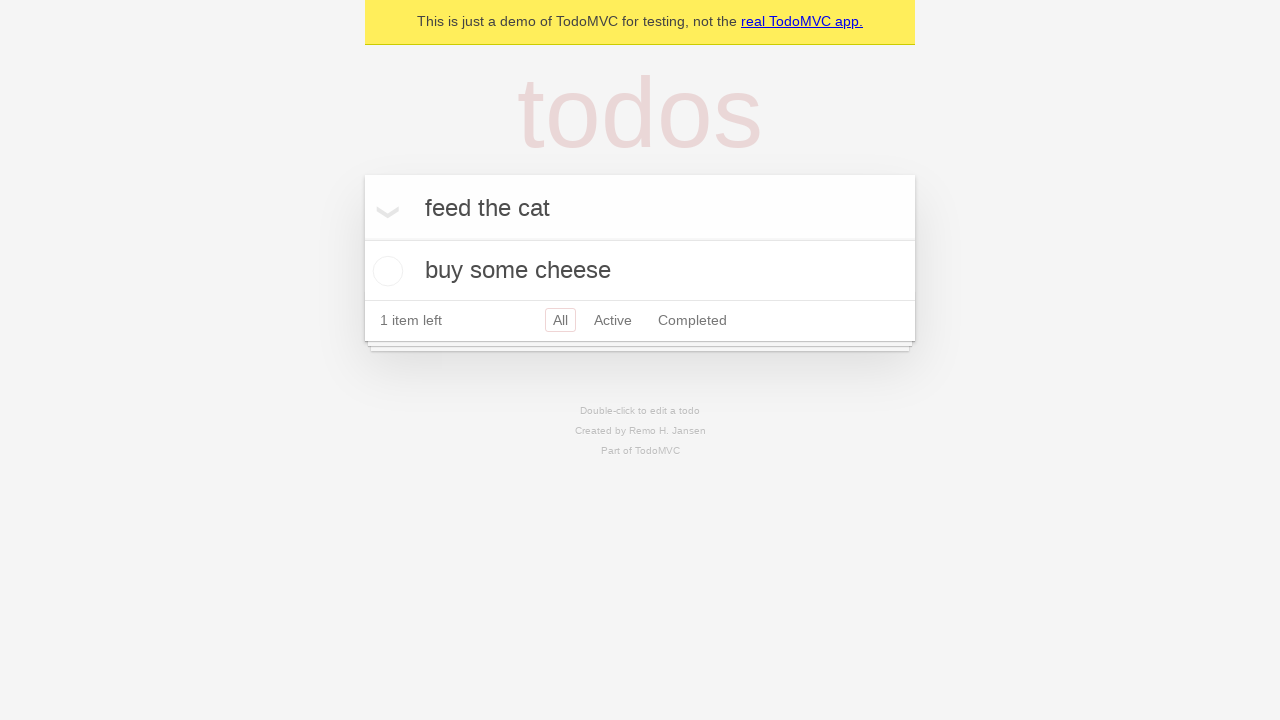

Pressed Enter to create second todo on internal:attr=[placeholder="What needs to be done?"i]
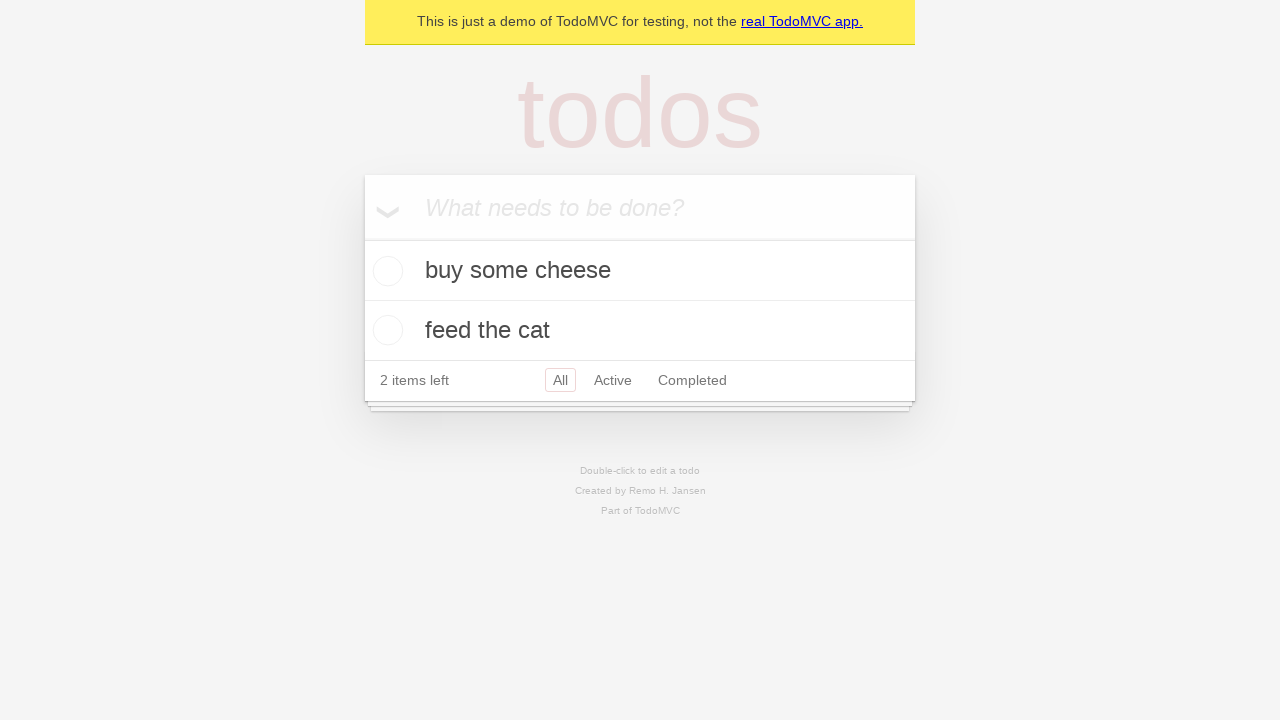

Second todo appeared in the list; both todos now visible
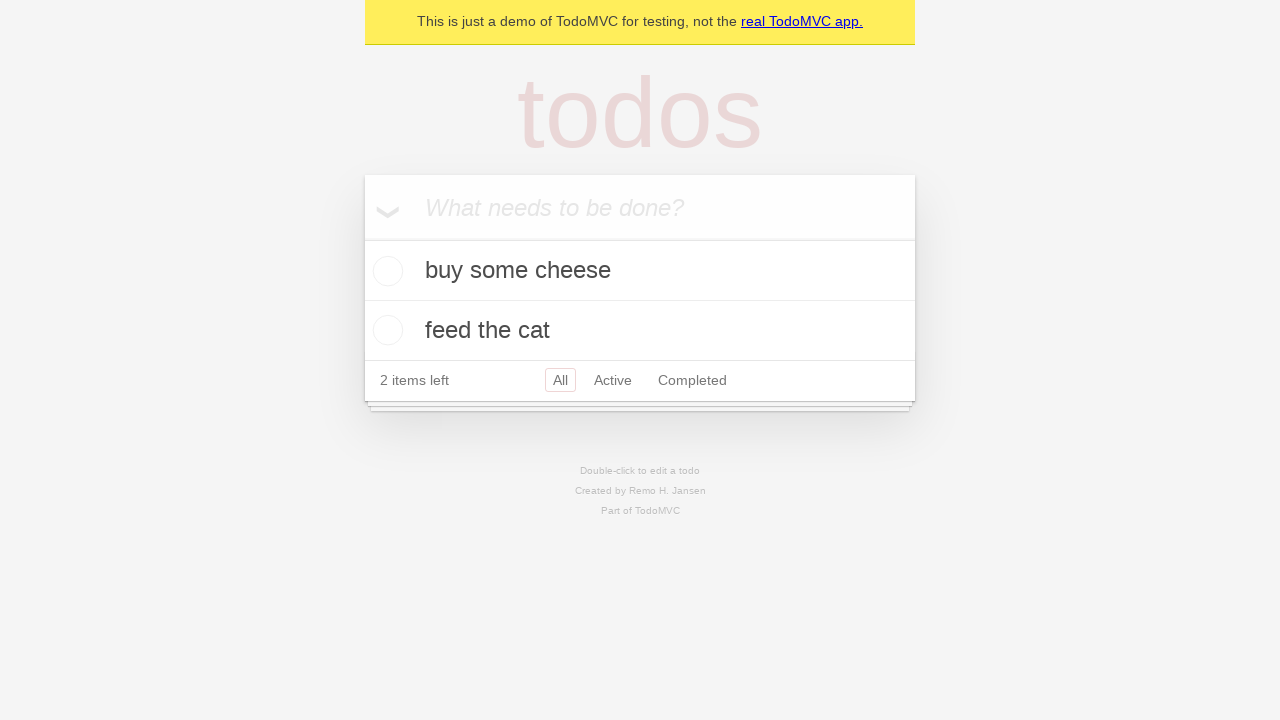

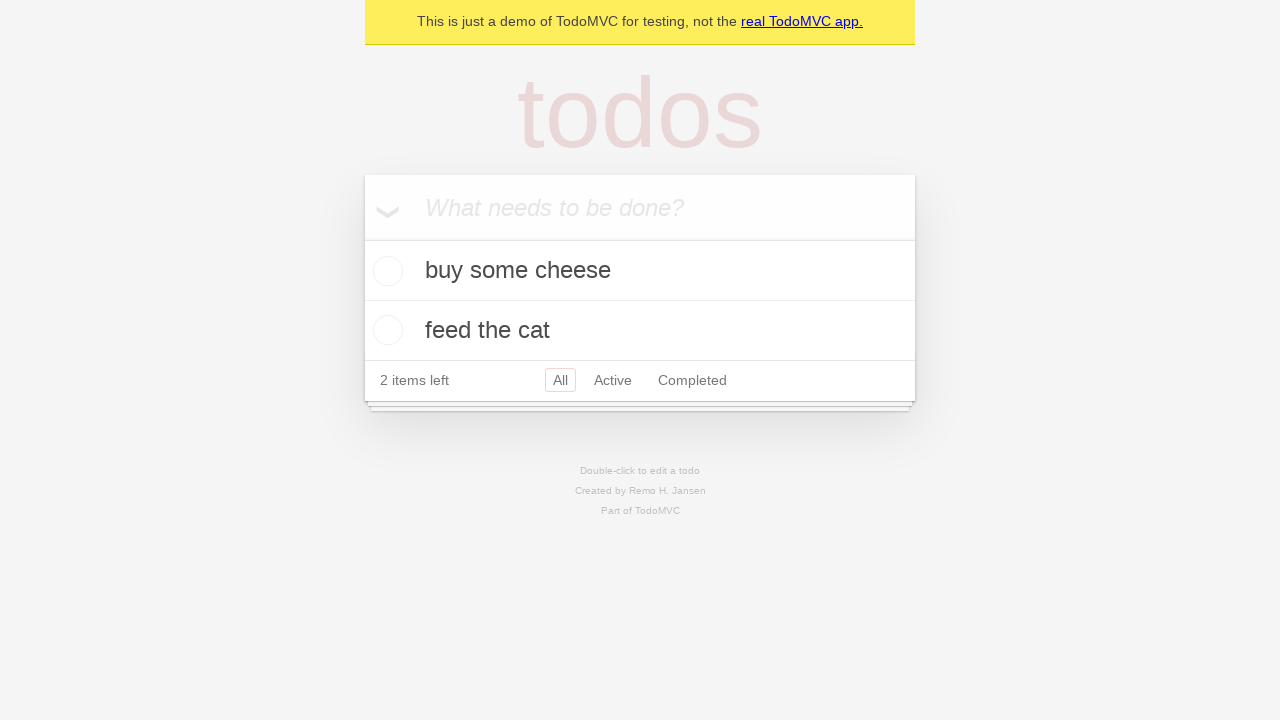